Adds multiple specific items (Brocolli, Cucumber, Beetroot) to the shopping cart by finding them in the product list and clicking their add to cart buttons

Starting URL: https://rahulshettyacademy.com/seleniumPractise/#/

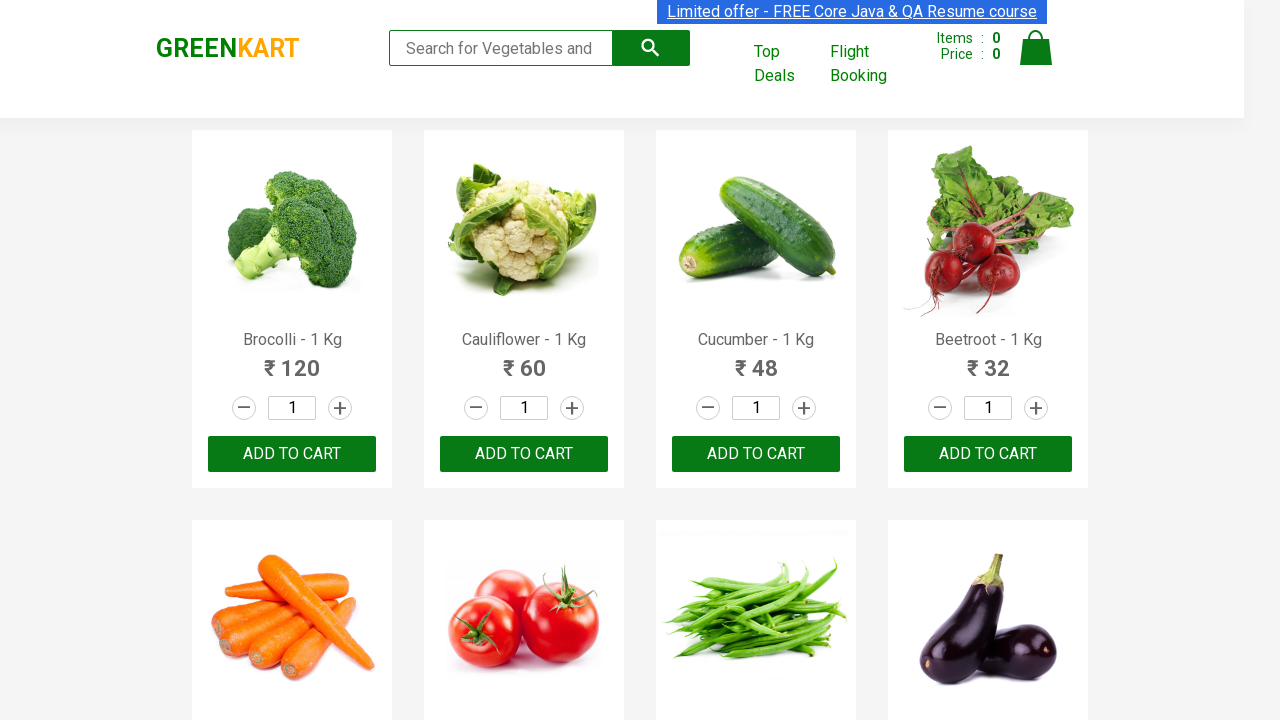

Waited for product names to load on the page
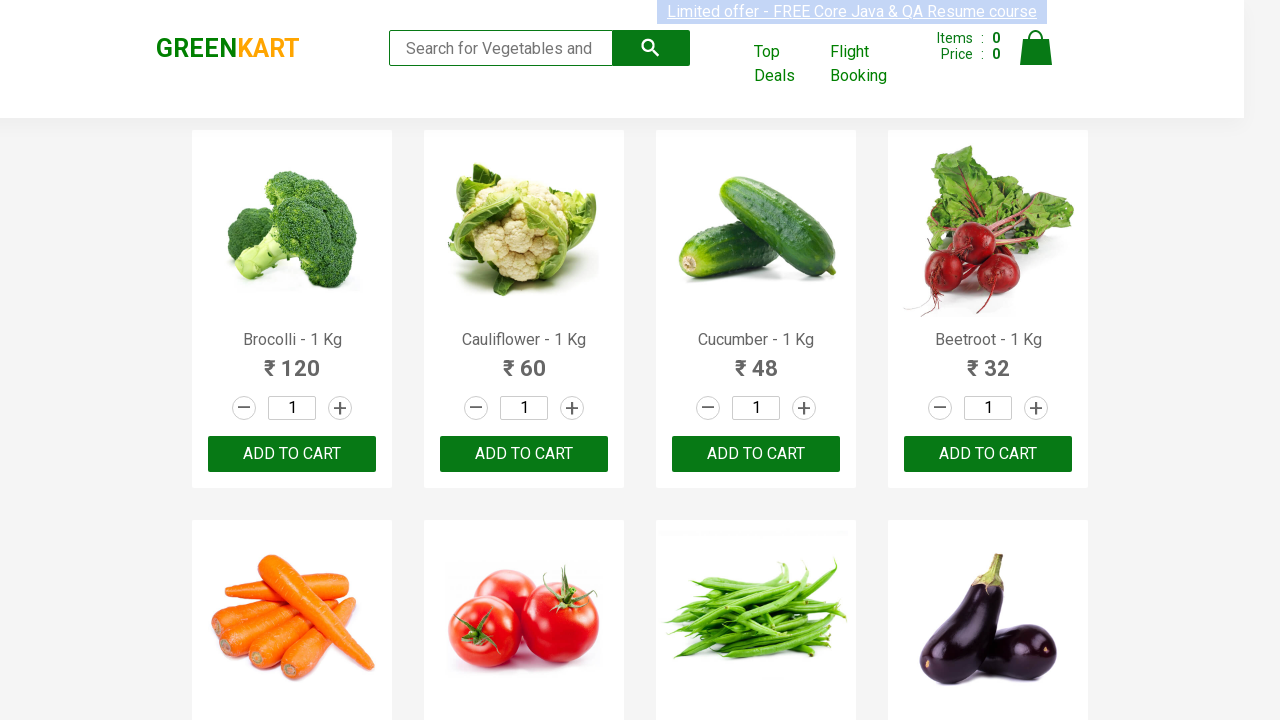

Defined list of items to add: Brocolli, Cucumber, Beetroot
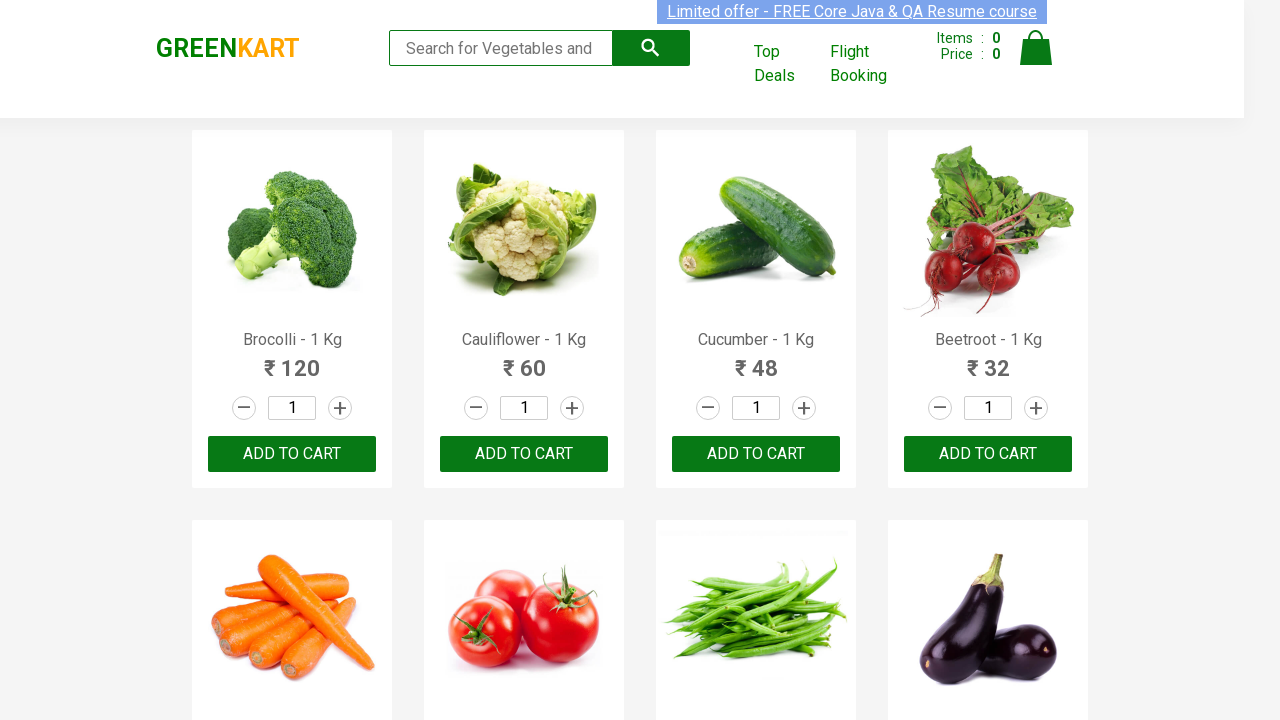

Retrieved all product elements from the page
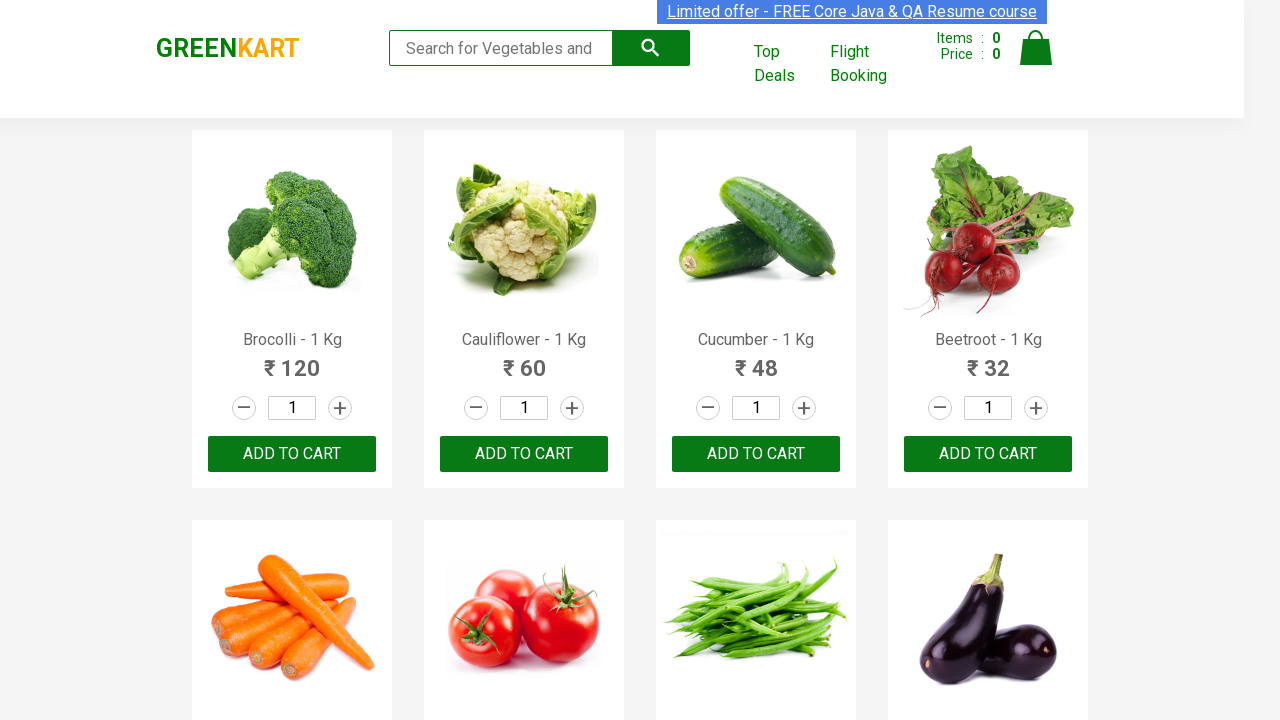

Added 'Brocolli' to cart by clicking its add to cart button at (292, 454) on xpath=//div[@class='product-action']/button >> nth=0
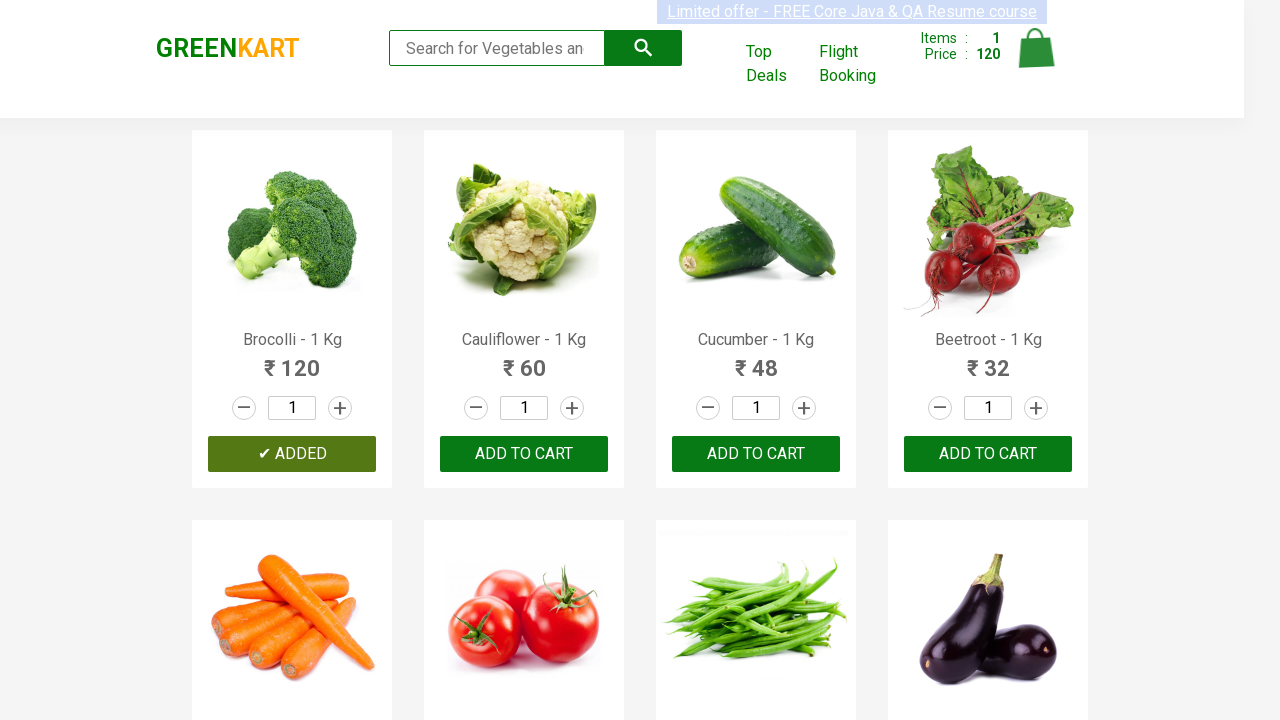

Added 'Cucumber' to cart by clicking its add to cart button at (756, 454) on xpath=//div[@class='product-action']/button >> nth=2
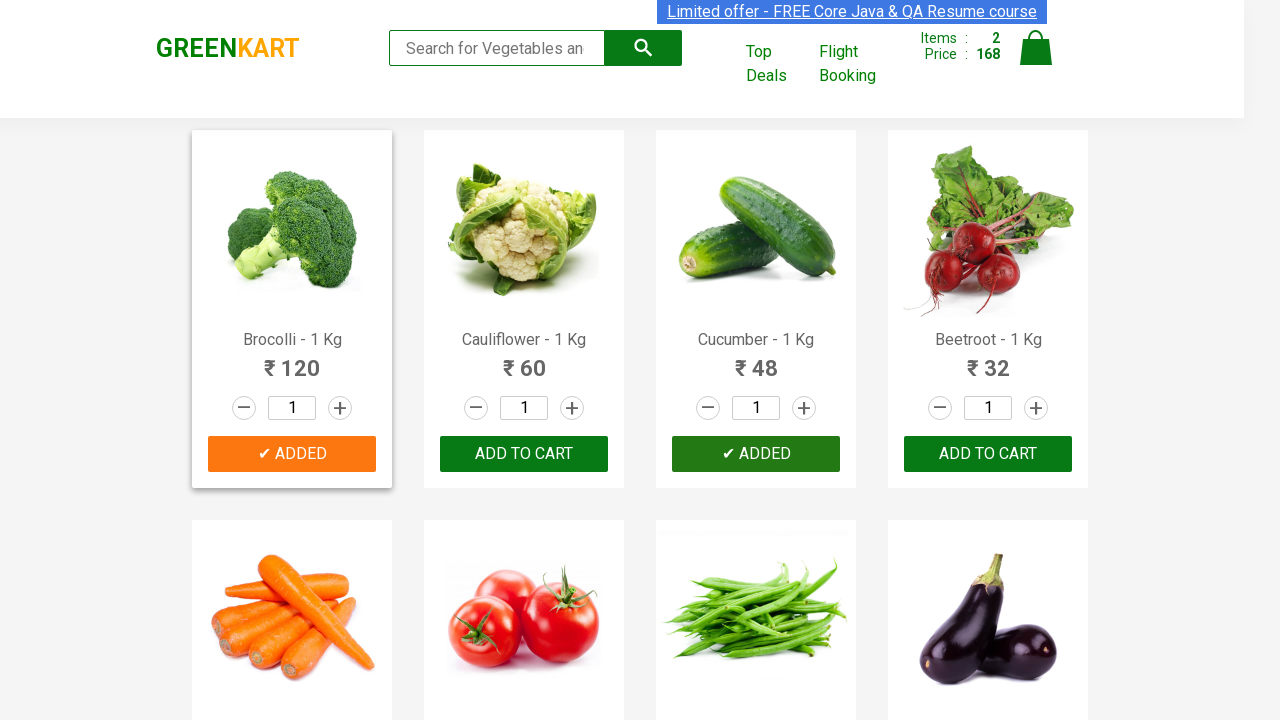

Added 'Beetroot' to cart by clicking its add to cart button at (988, 454) on xpath=//div[@class='product-action']/button >> nth=3
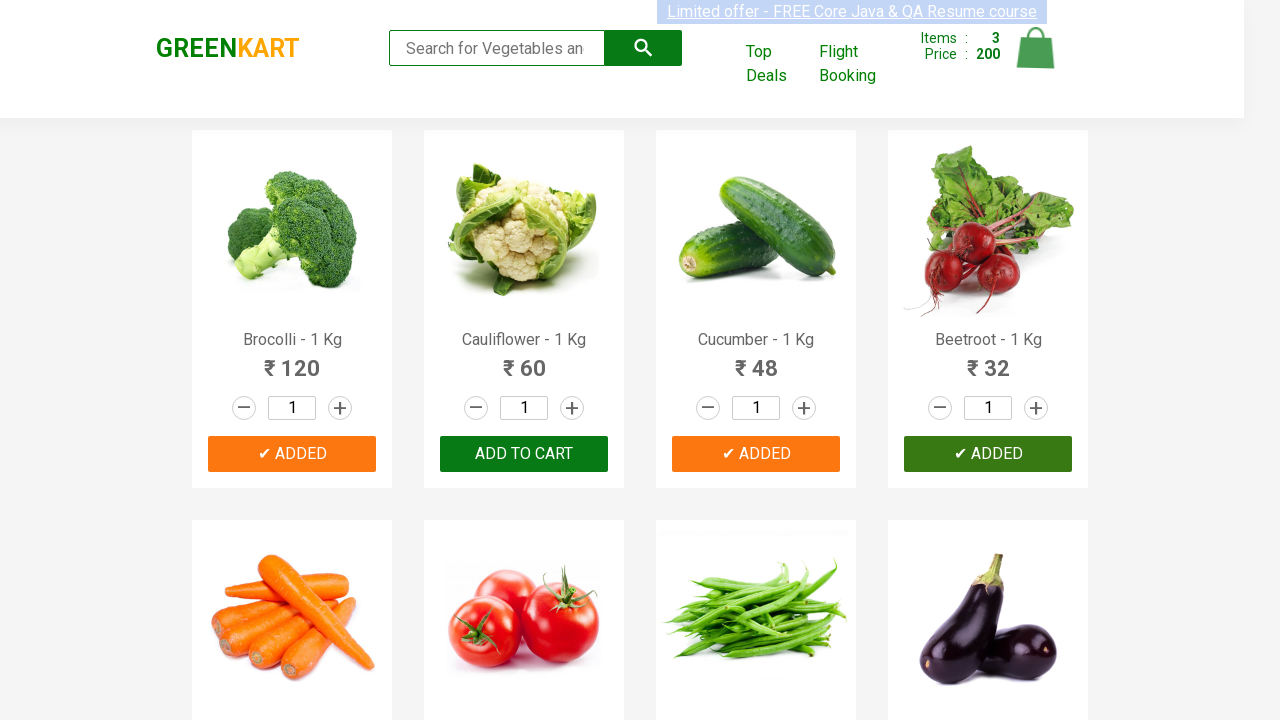

Successfully added all 3 items to cart
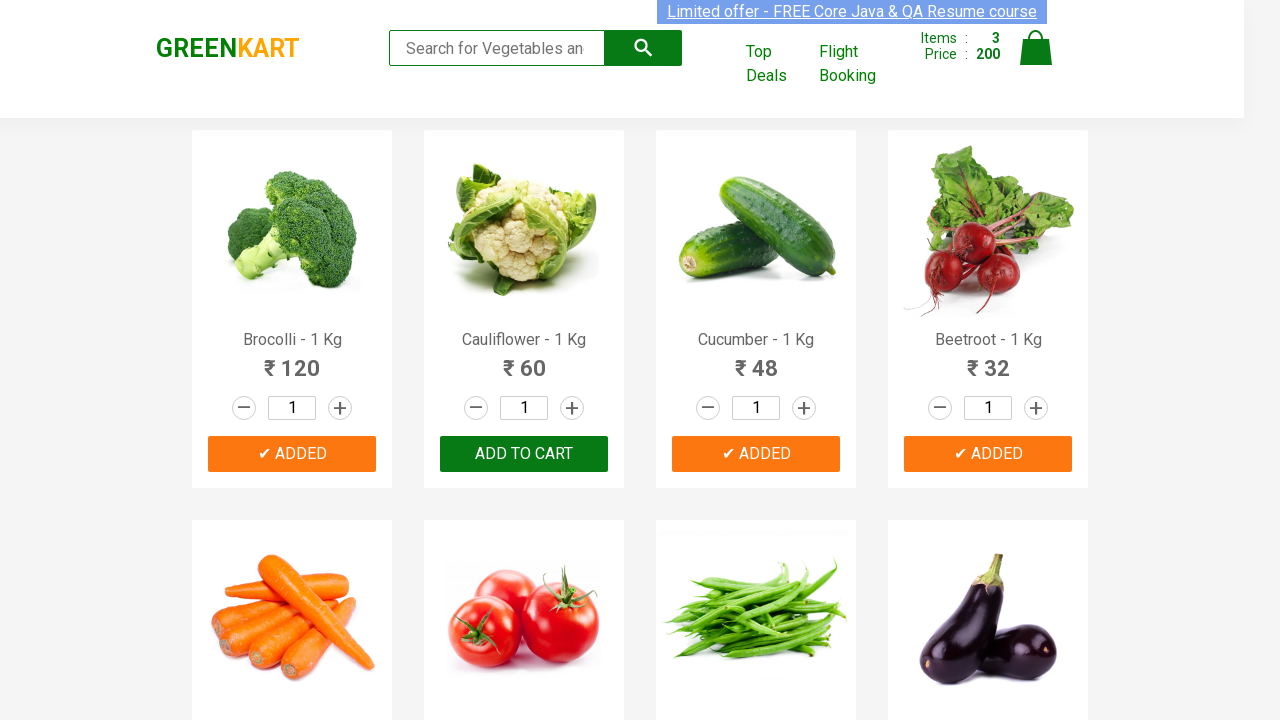

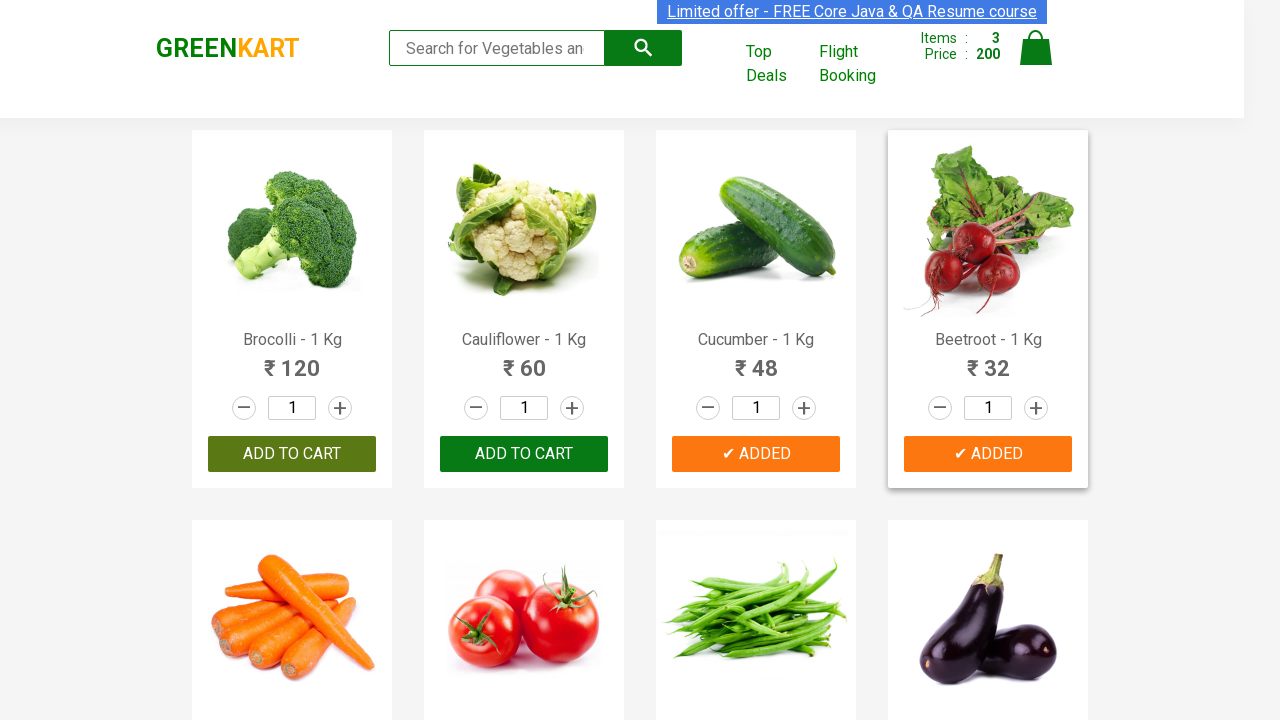